Tests adding specific items (Cucumber, Brocolli, Beetroot) to a shopping cart on an e-commerce practice site by finding products and clicking their add buttons

Starting URL: https://rahulshettyacademy.com/seleniumPractise/

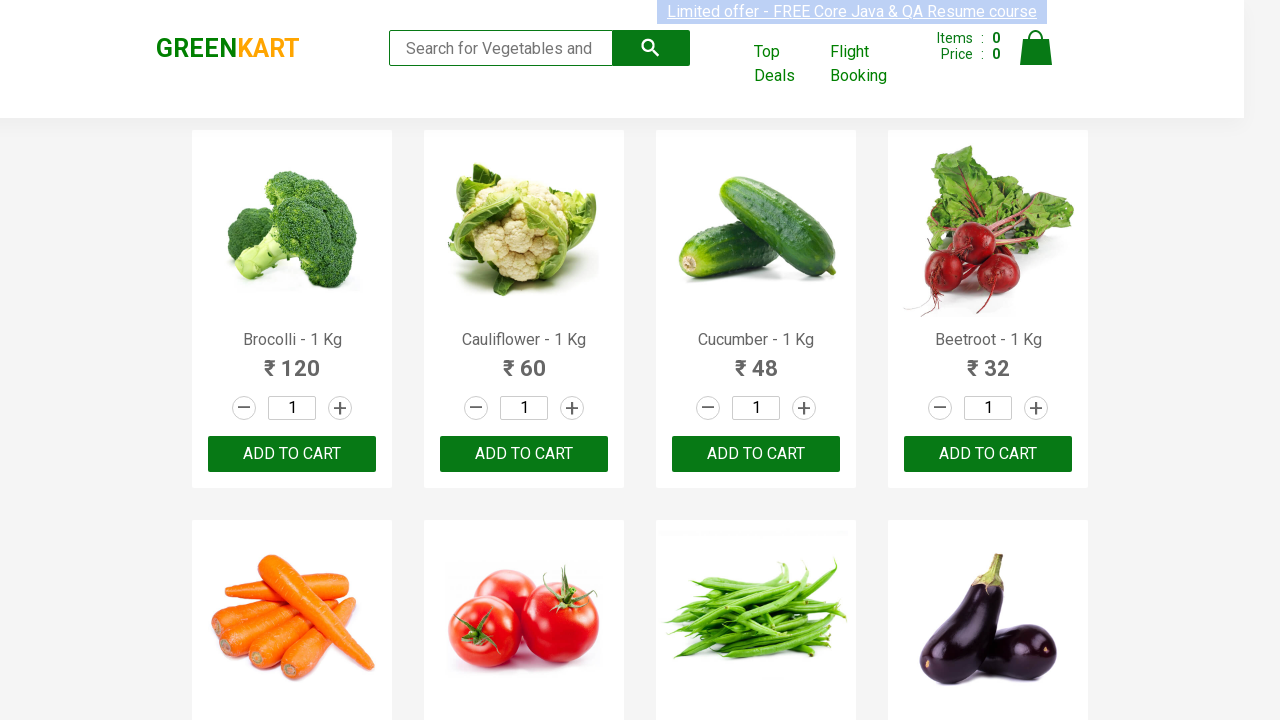

Waited for product names to load on the page
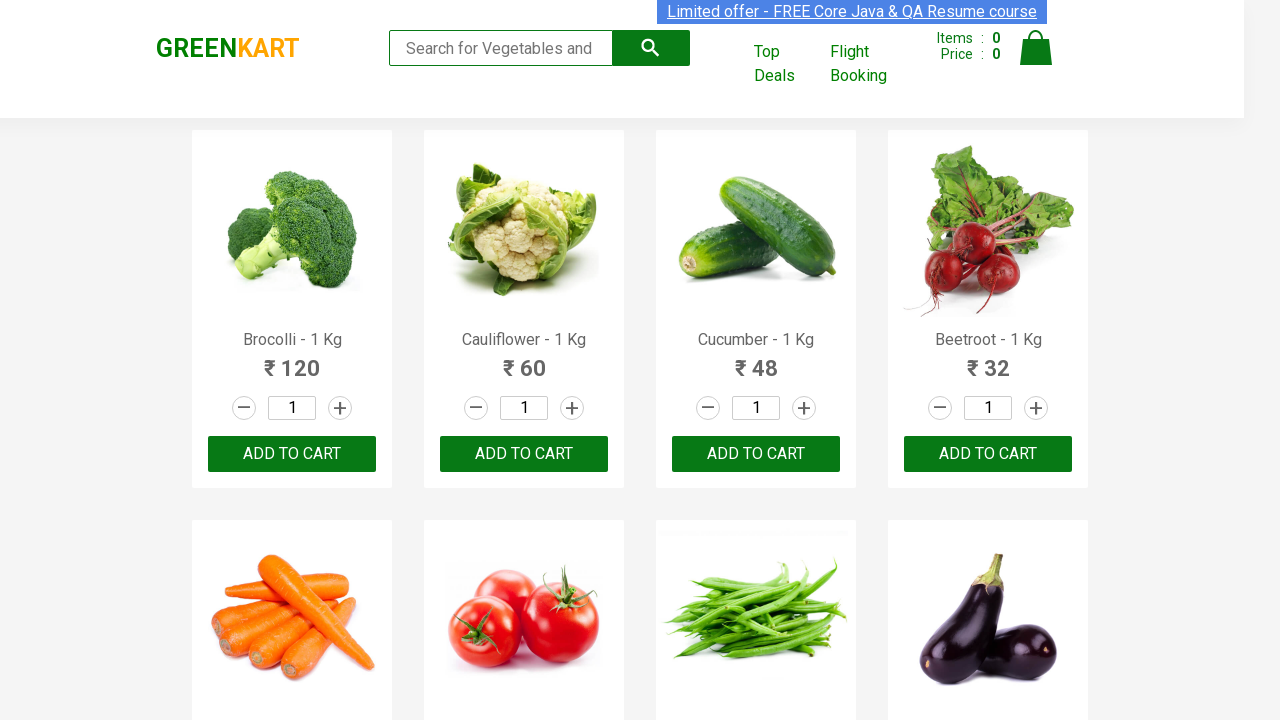

Retrieved all product elements from the page
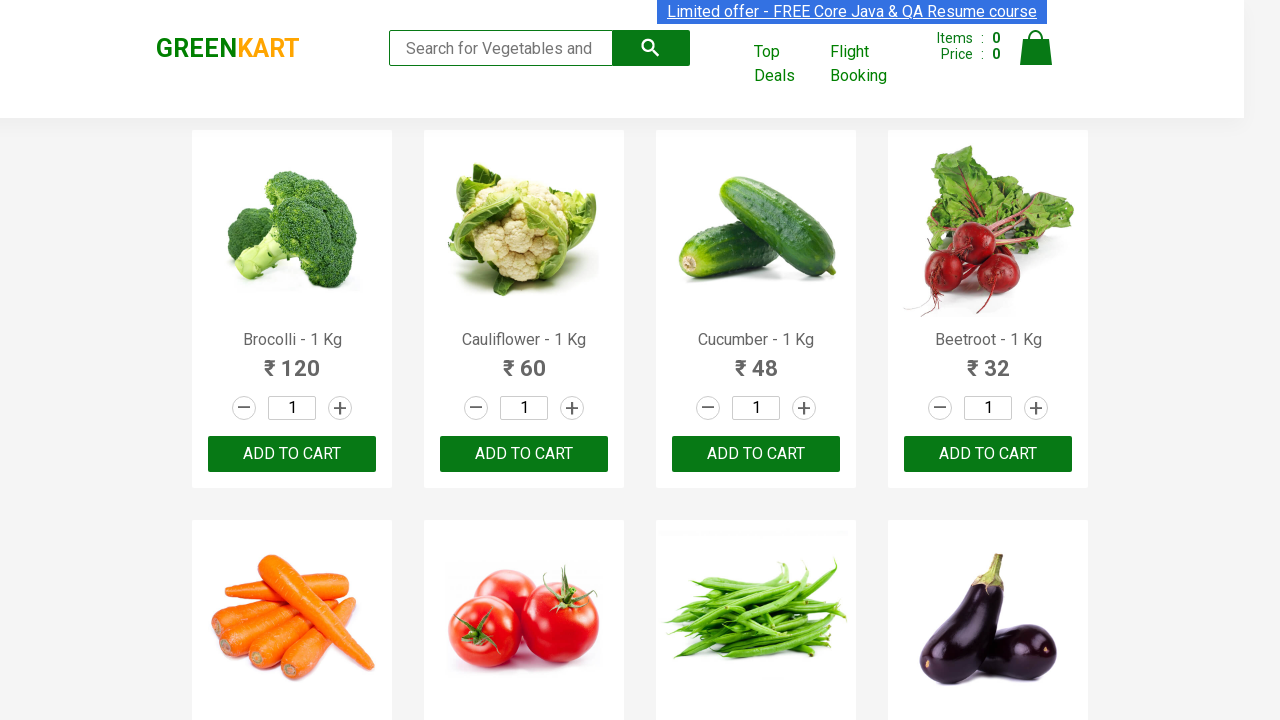

Added 'Brocolli' to cart (item 1 of 3) at (292, 454) on xpath=//div[@class='product-action']/button >> nth=0
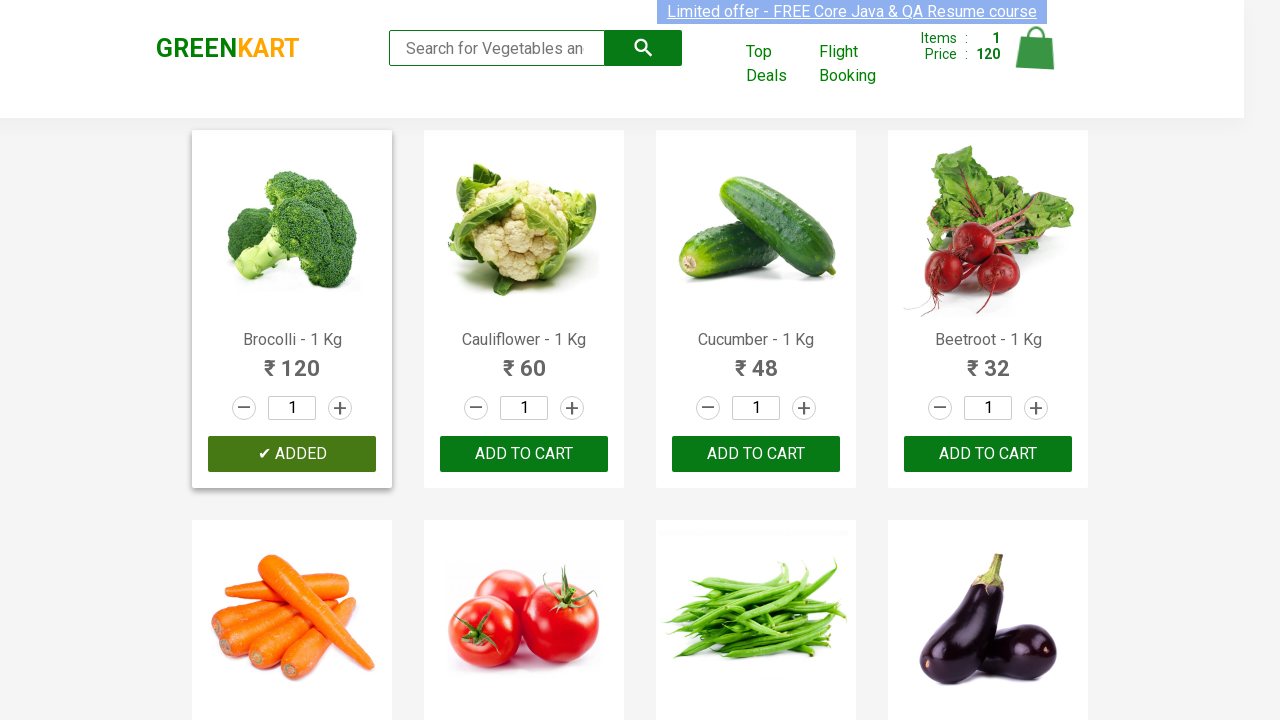

Added 'Cucumber' to cart (item 2 of 3) at (756, 454) on xpath=//div[@class='product-action']/button >> nth=2
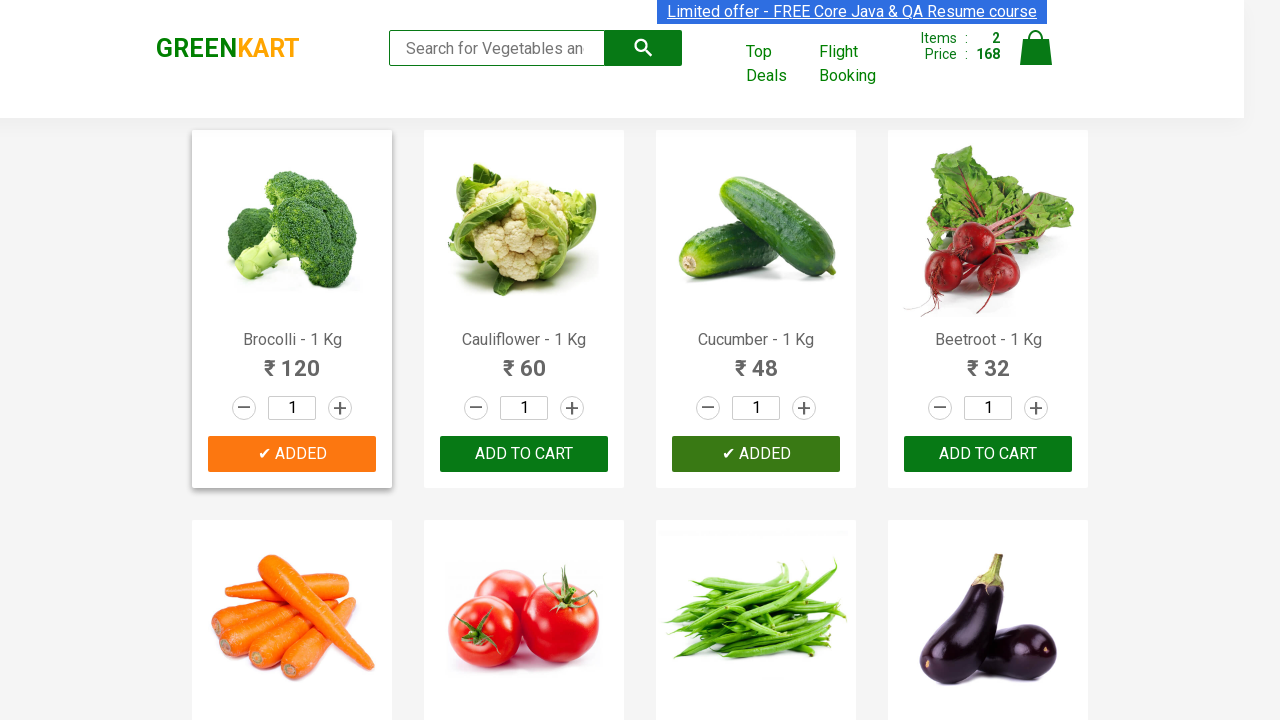

Added 'Beetroot' to cart (item 3 of 3) at (988, 454) on xpath=//div[@class='product-action']/button >> nth=3
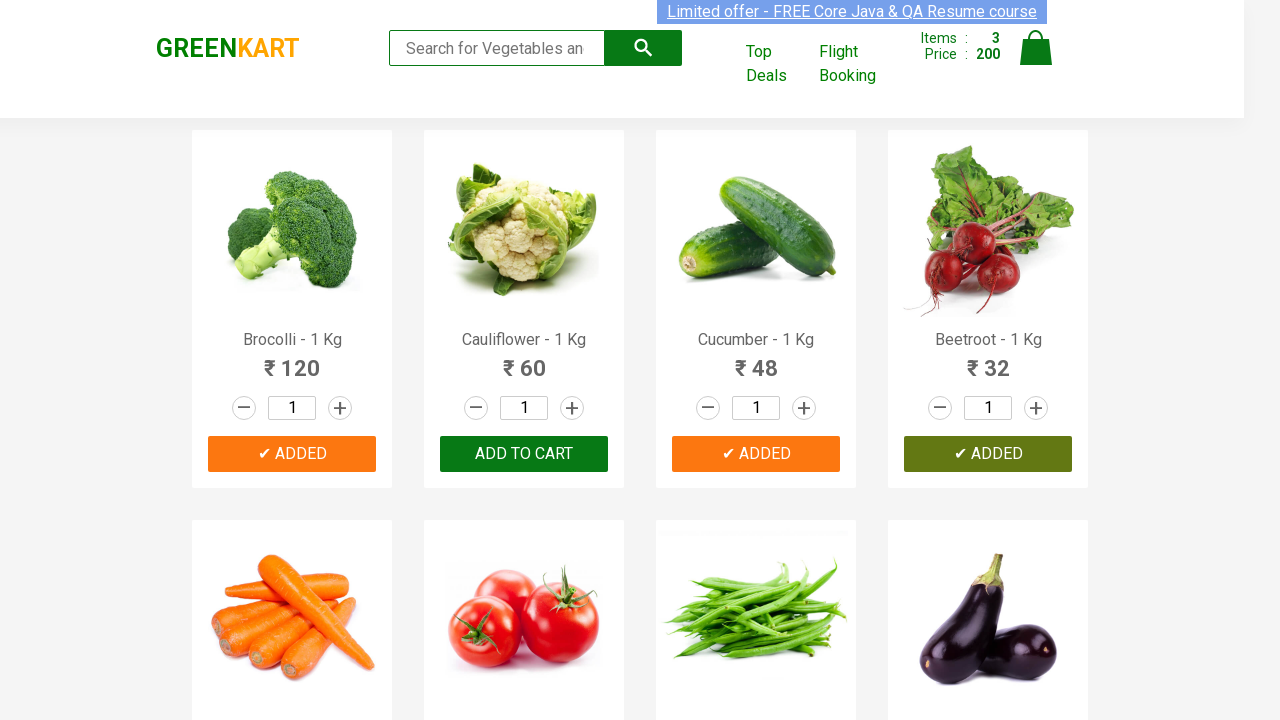

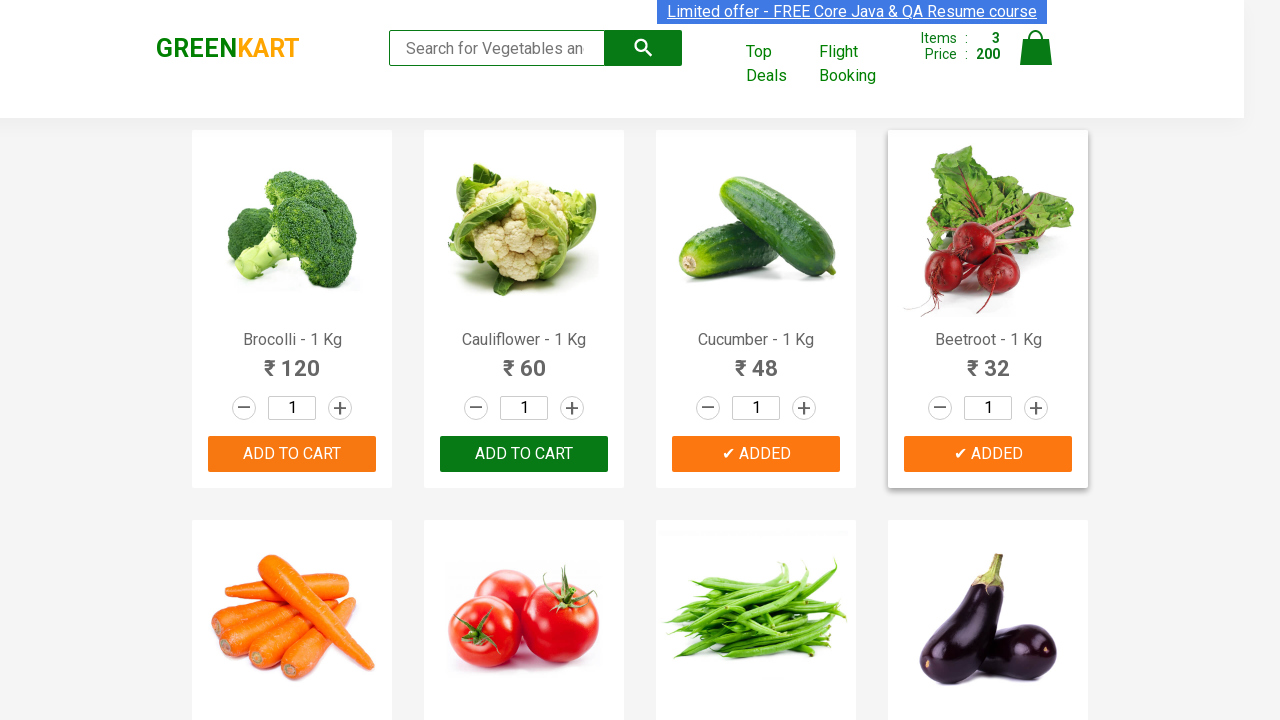